Tests that a todo item is removed when edited to an empty string

Starting URL: https://demo.playwright.dev/todomvc

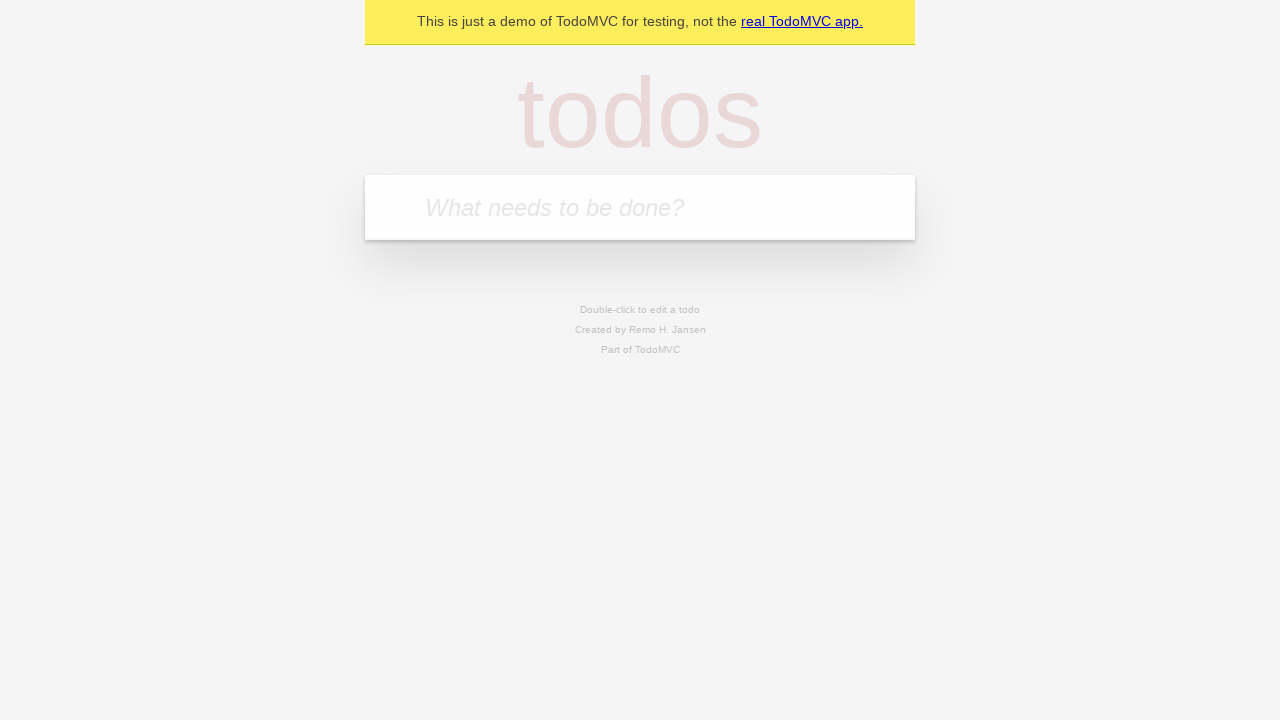

Filled new todo input with 'buy some cheese' on .new-todo
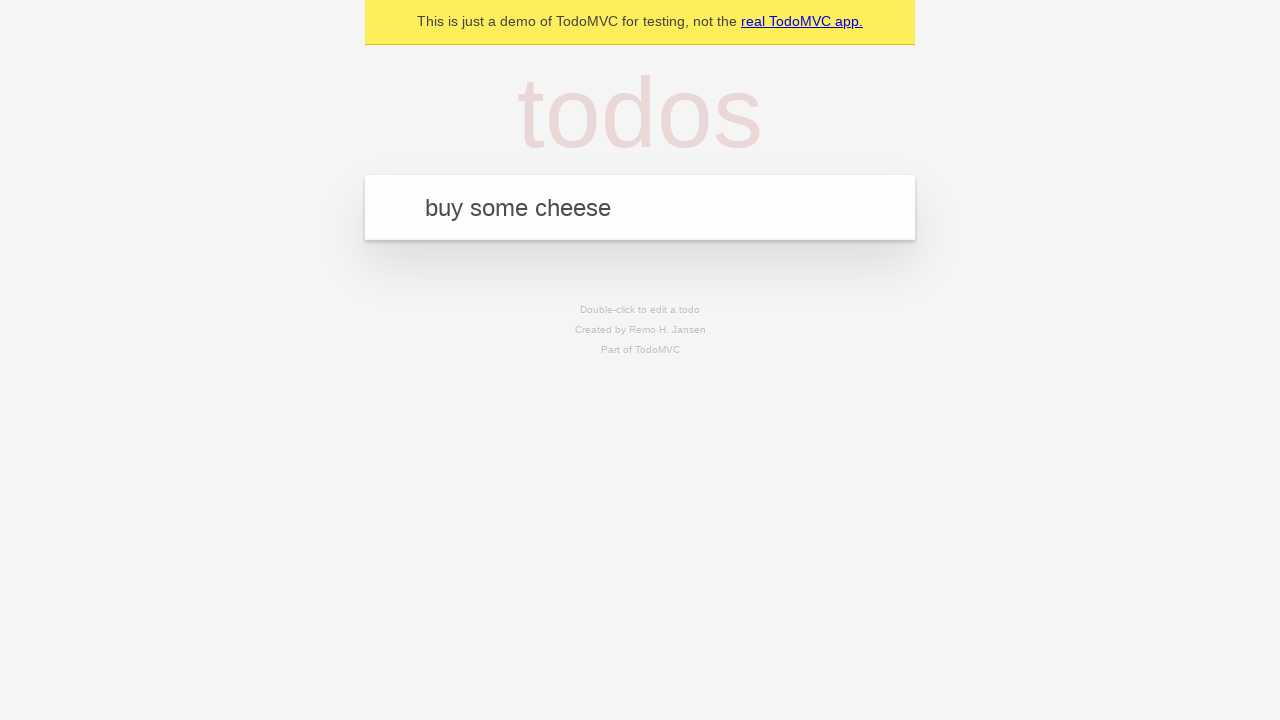

Pressed Enter to create first todo on .new-todo
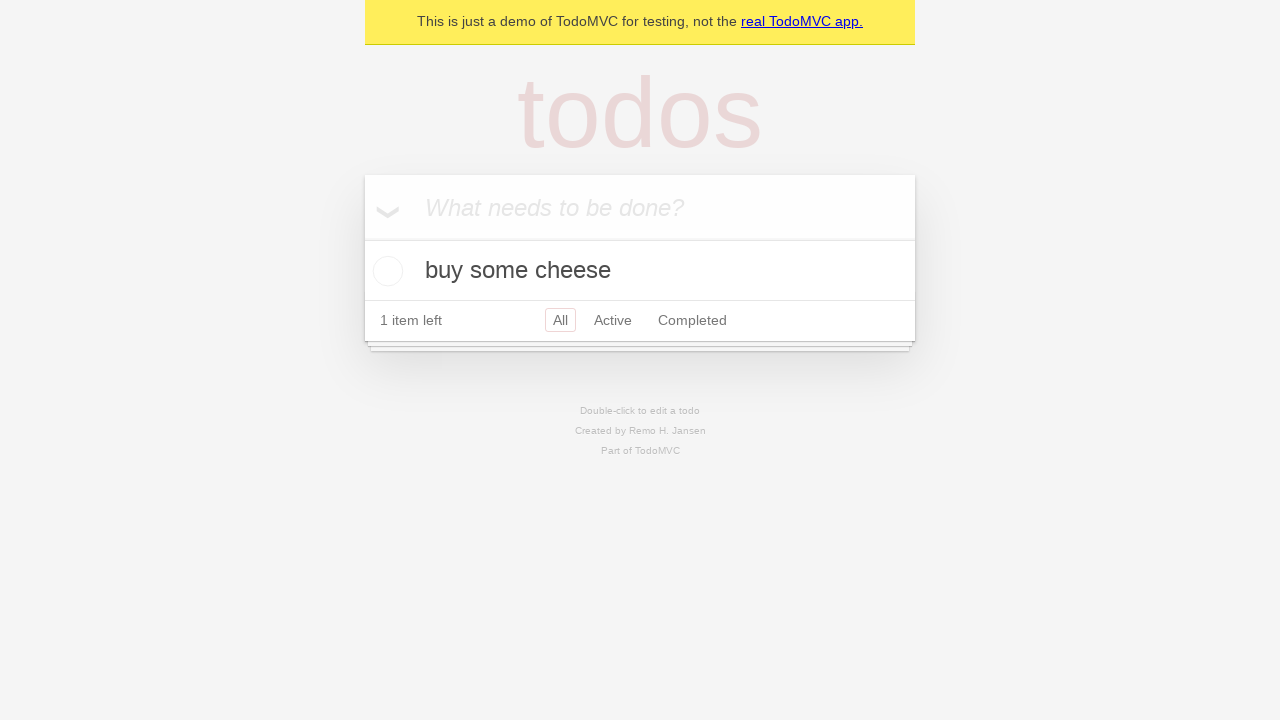

Filled new todo input with 'feed the cat' on .new-todo
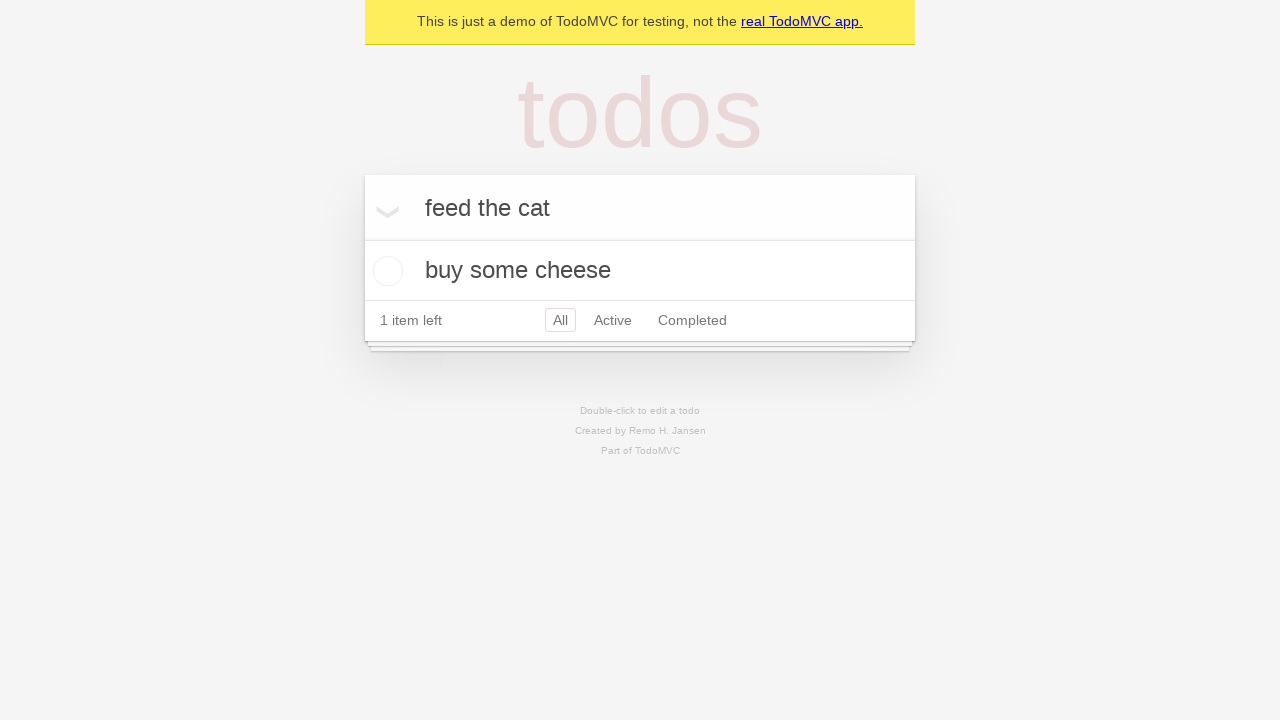

Pressed Enter to create second todo on .new-todo
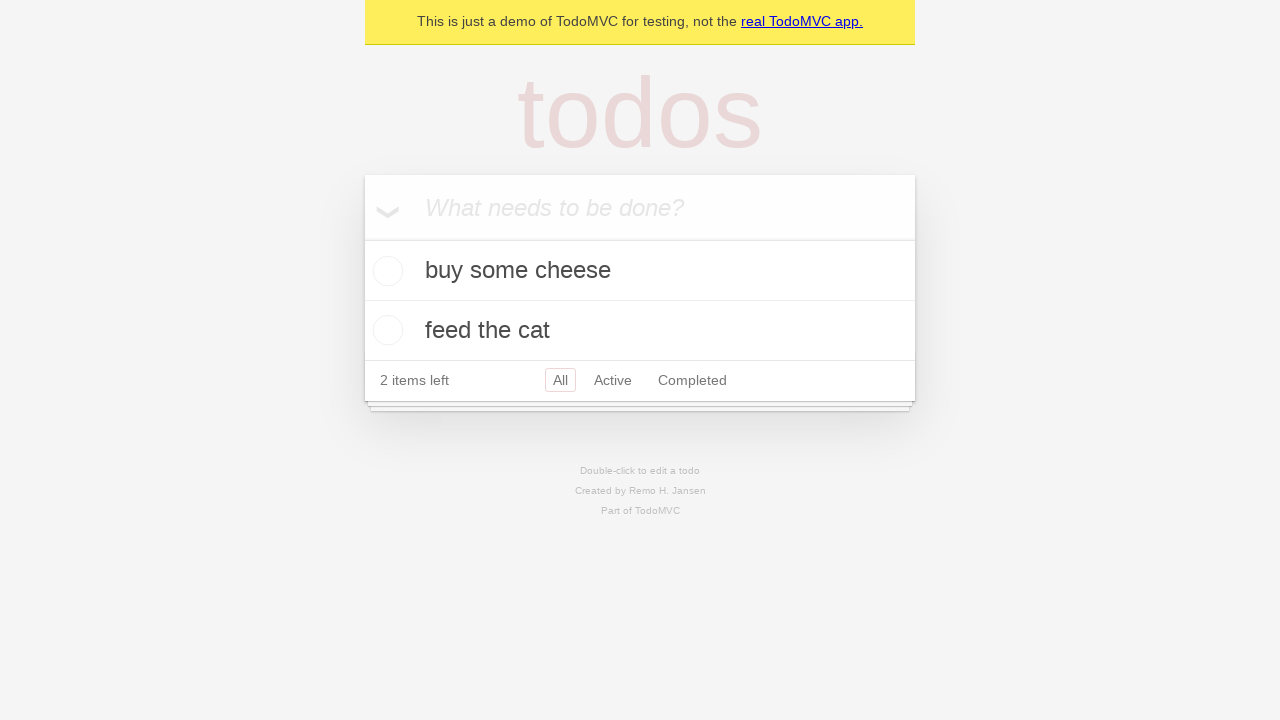

Filled new todo input with 'book a doctors appointment' on .new-todo
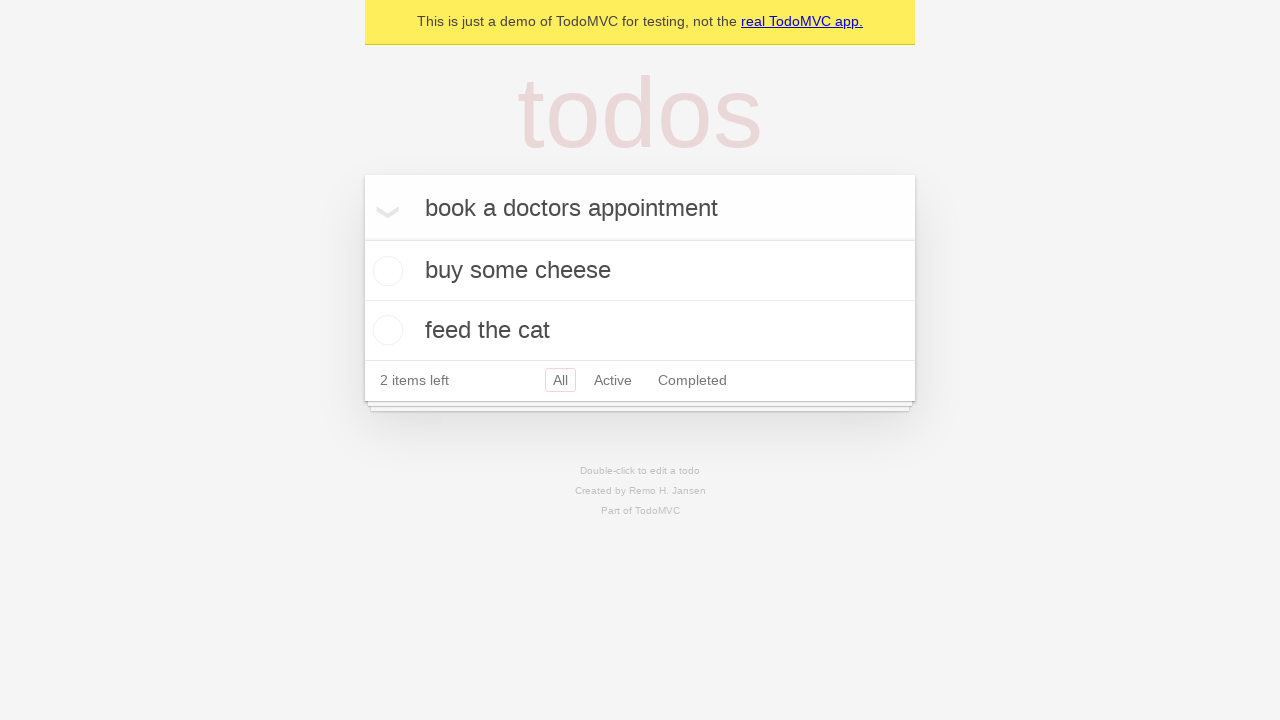

Pressed Enter to create third todo on .new-todo
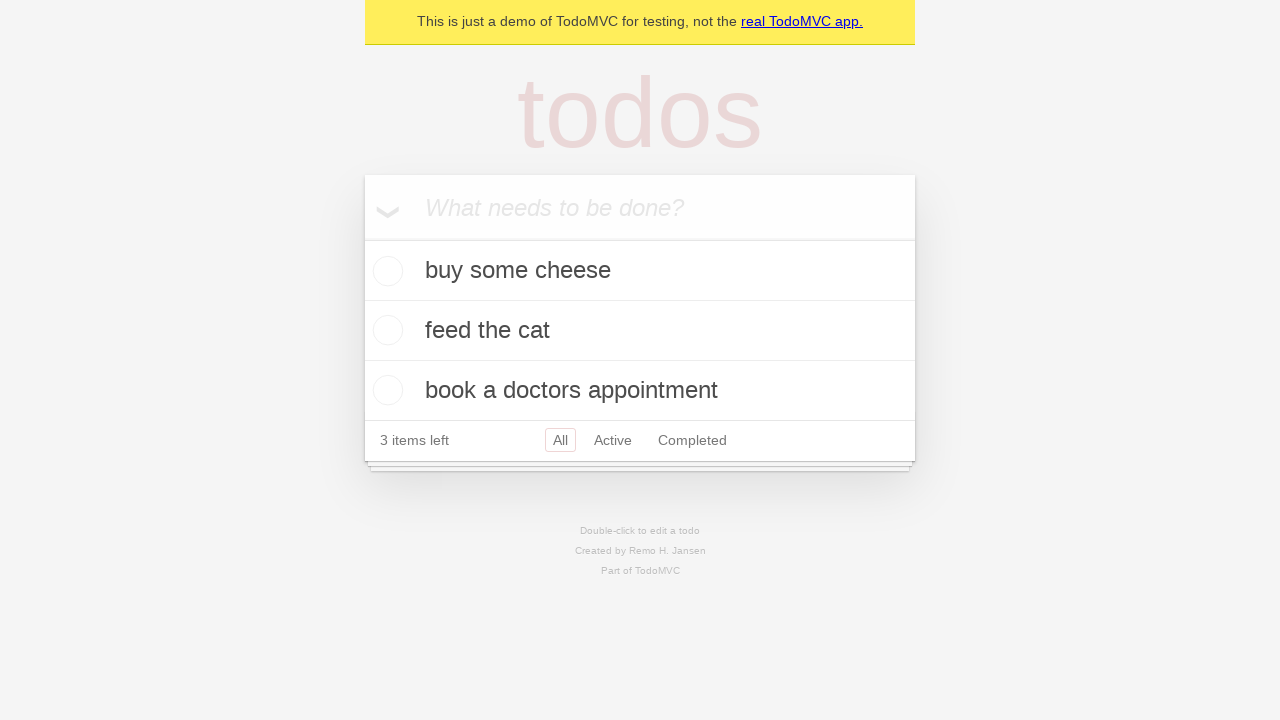

Double-clicked second todo item to enter edit mode at (640, 331) on .todo-list li >> nth=1
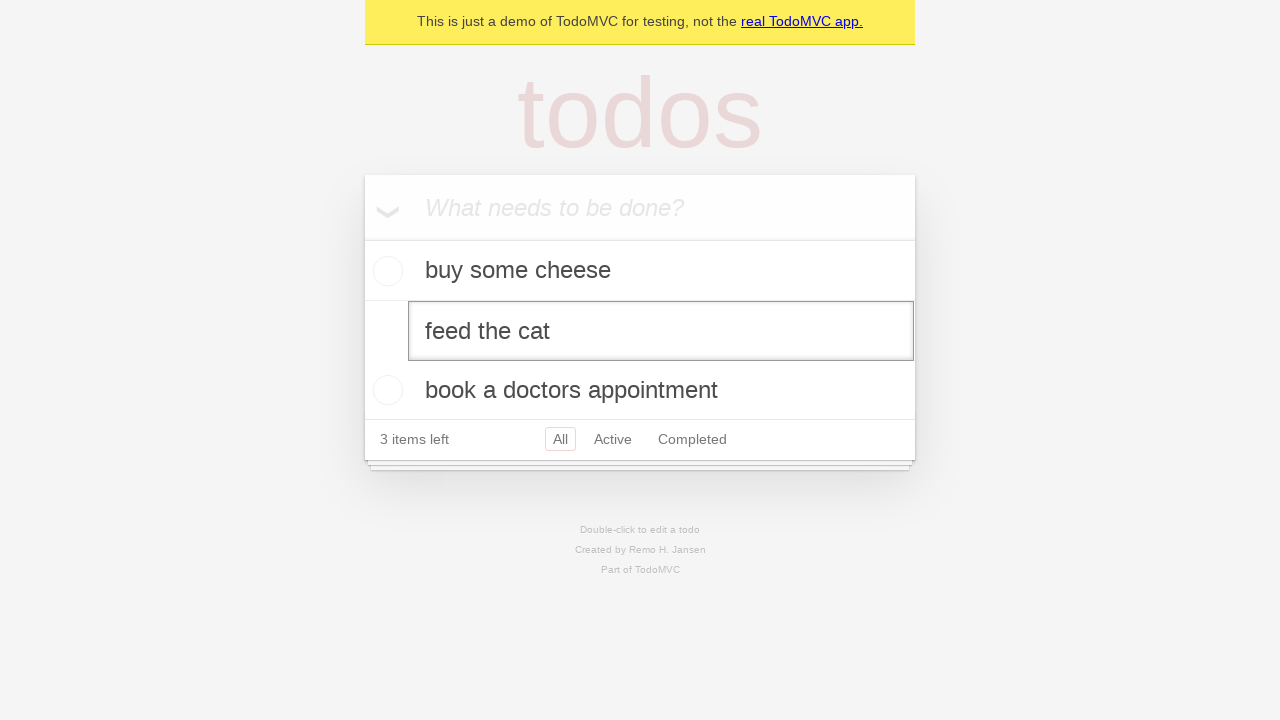

Cleared edit field to empty string on .todo-list li >> nth=1 >> .edit
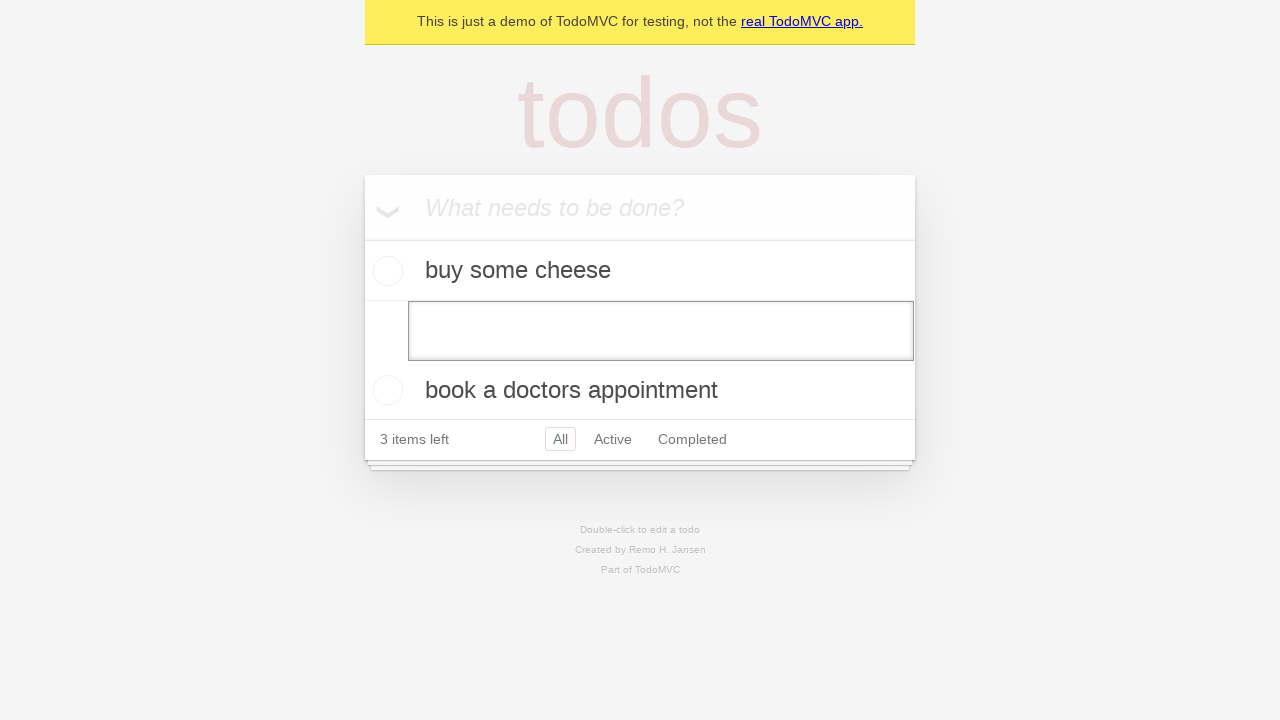

Pressed Enter to confirm empty edit, removing the todo item on .todo-list li >> nth=1 >> .edit
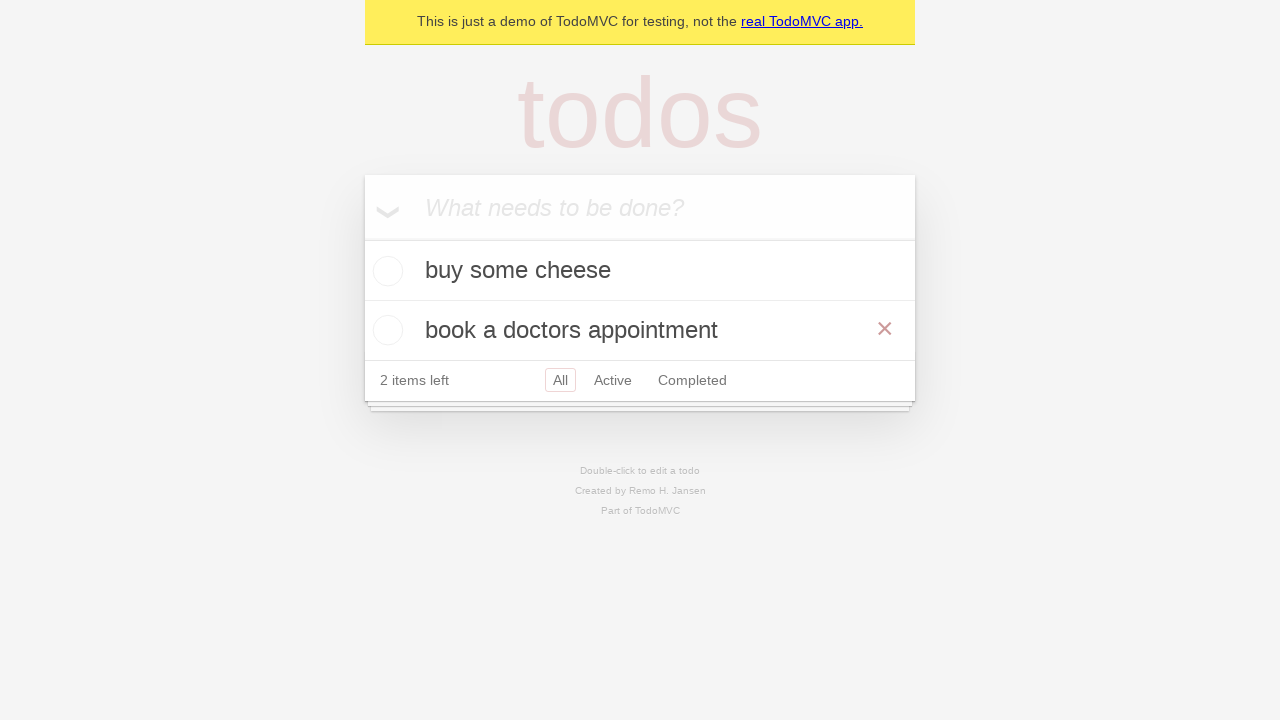

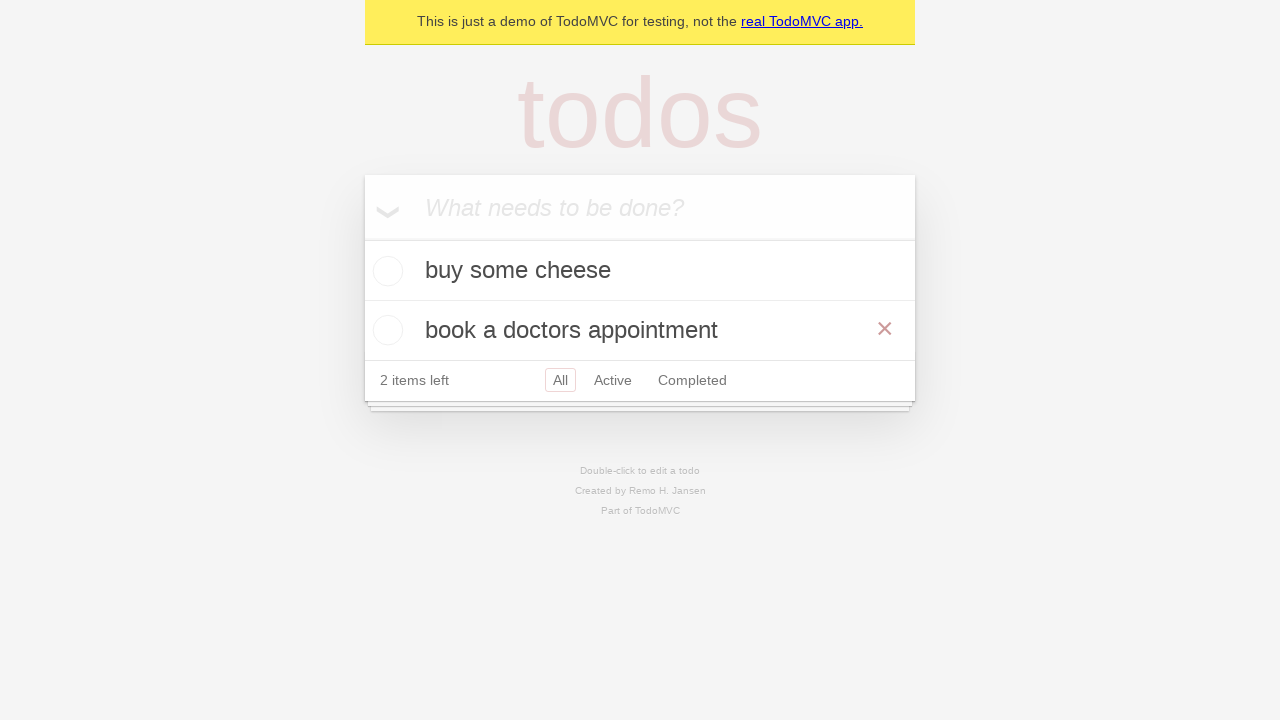